Navigates to an automation practice page and locates a button element using XPath sibling selectors to verify the element's text content.

Starting URL: https://rahulshettyacademy.com/AutomationPractice/

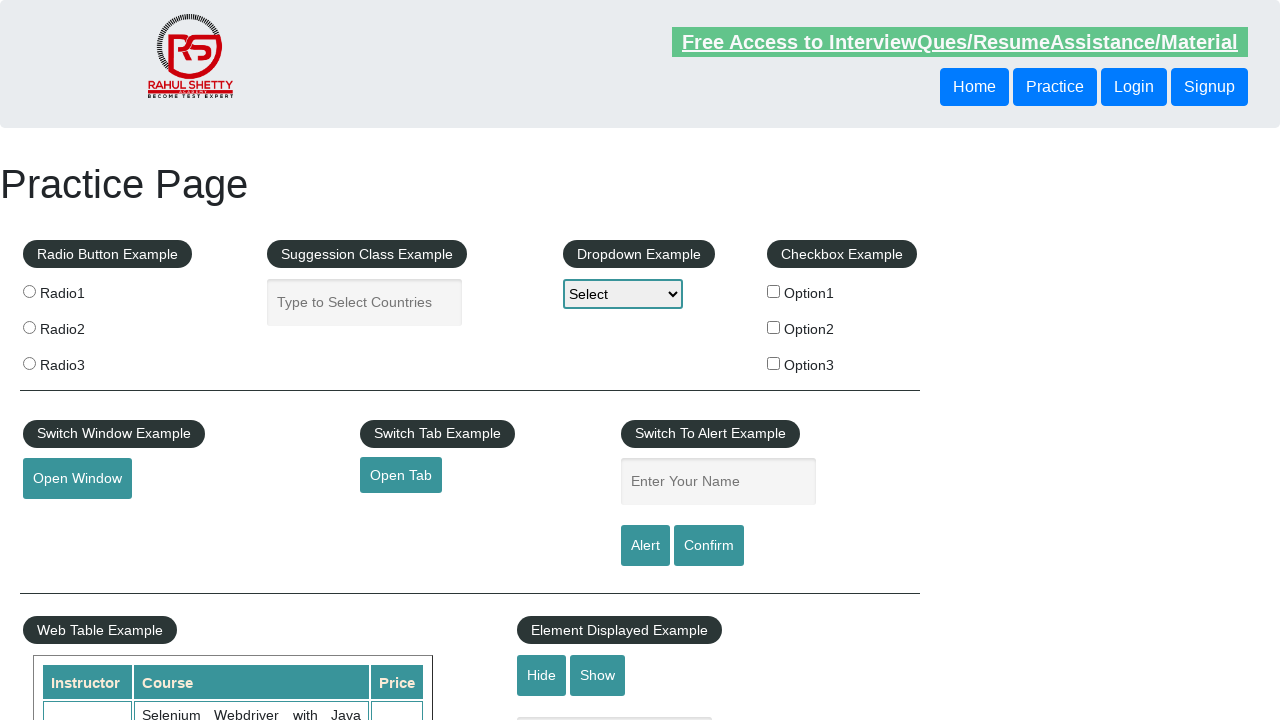

Navigated to automation practice page
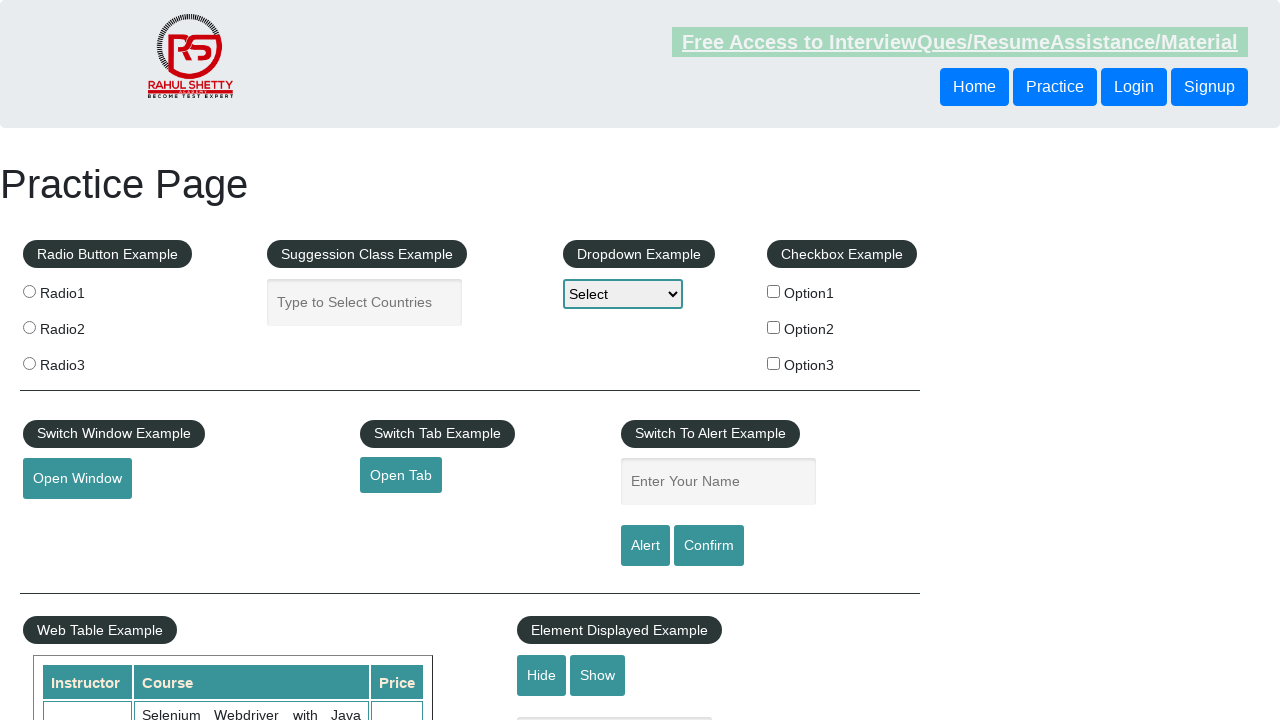

Located sibling button element using XPath selector
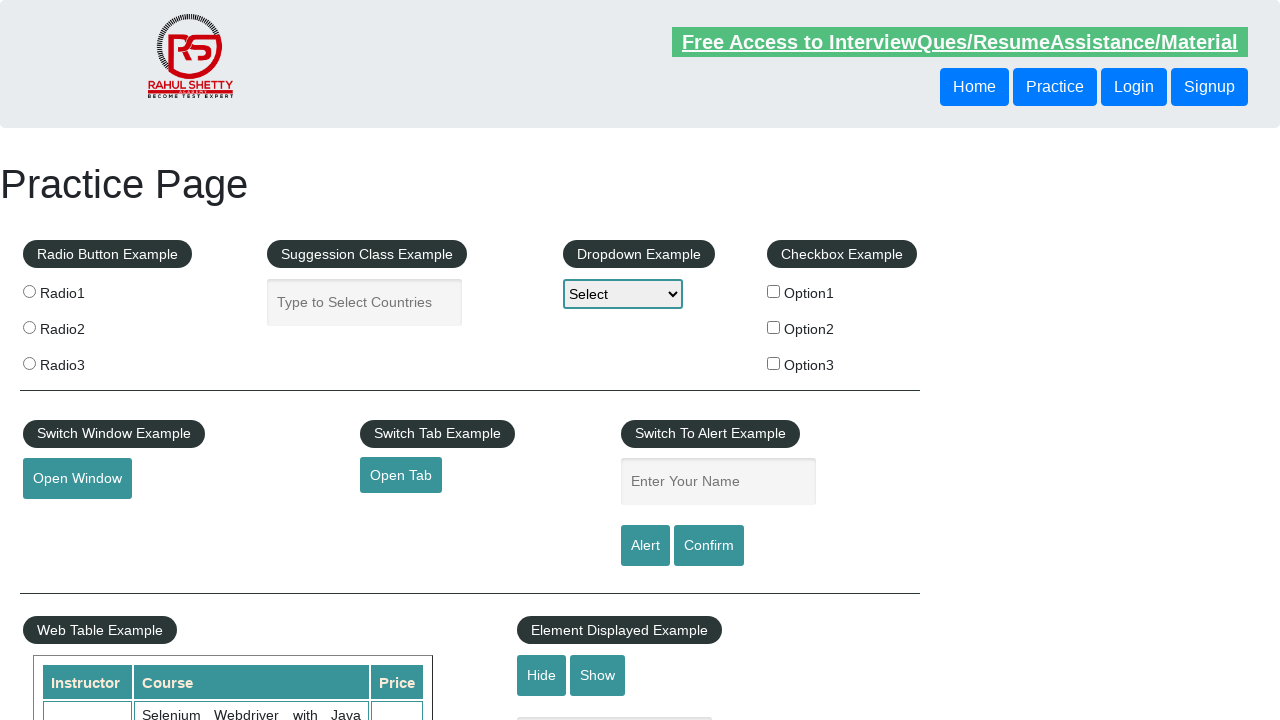

Sibling button element is now visible
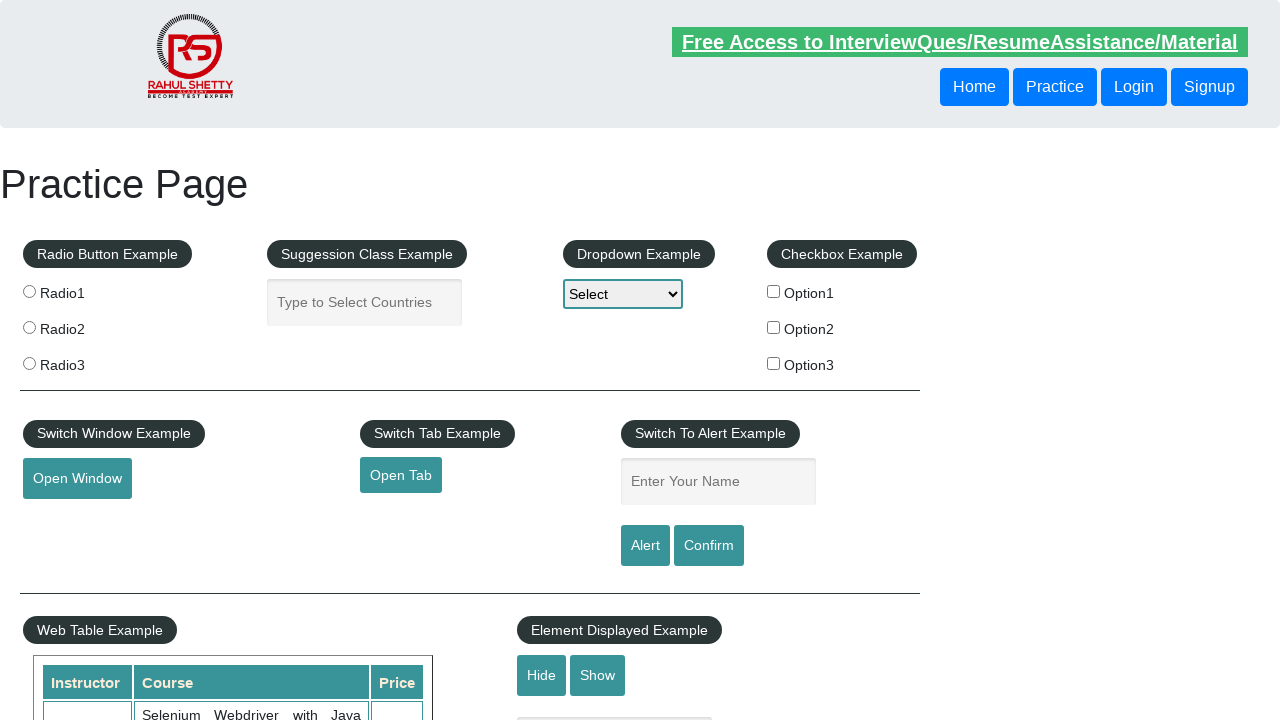

Retrieved button text content: 'Login'
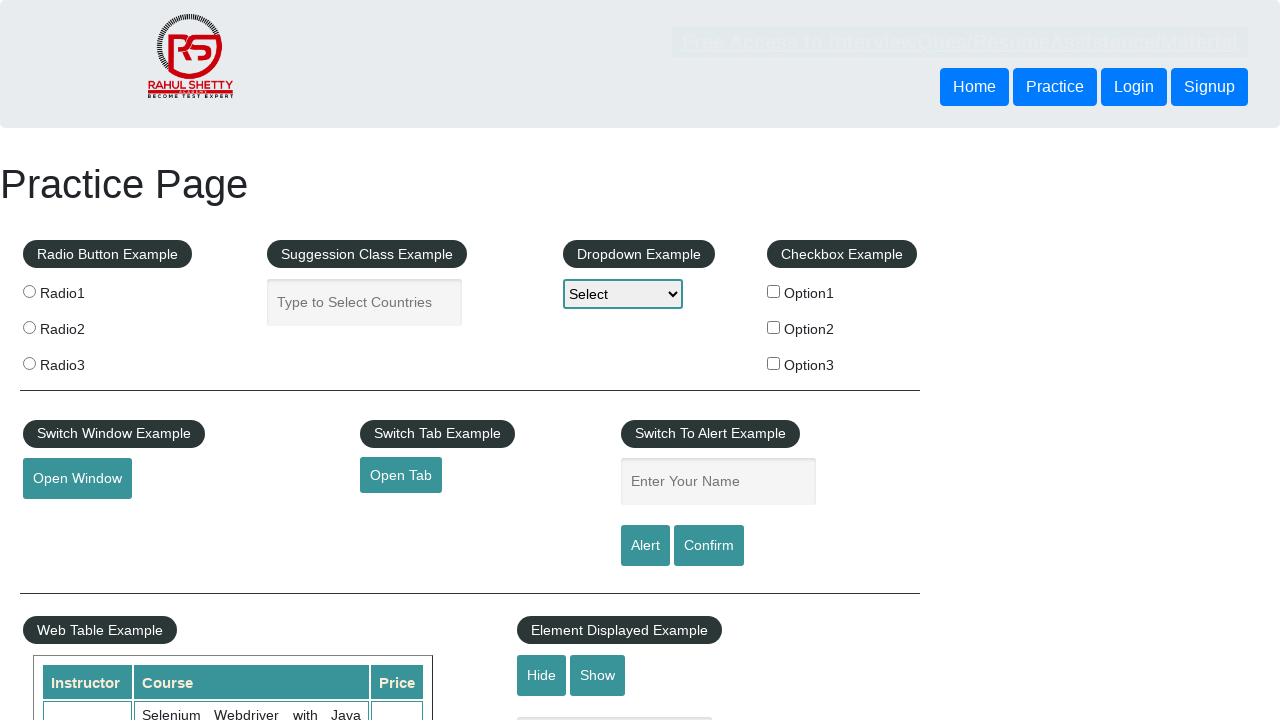

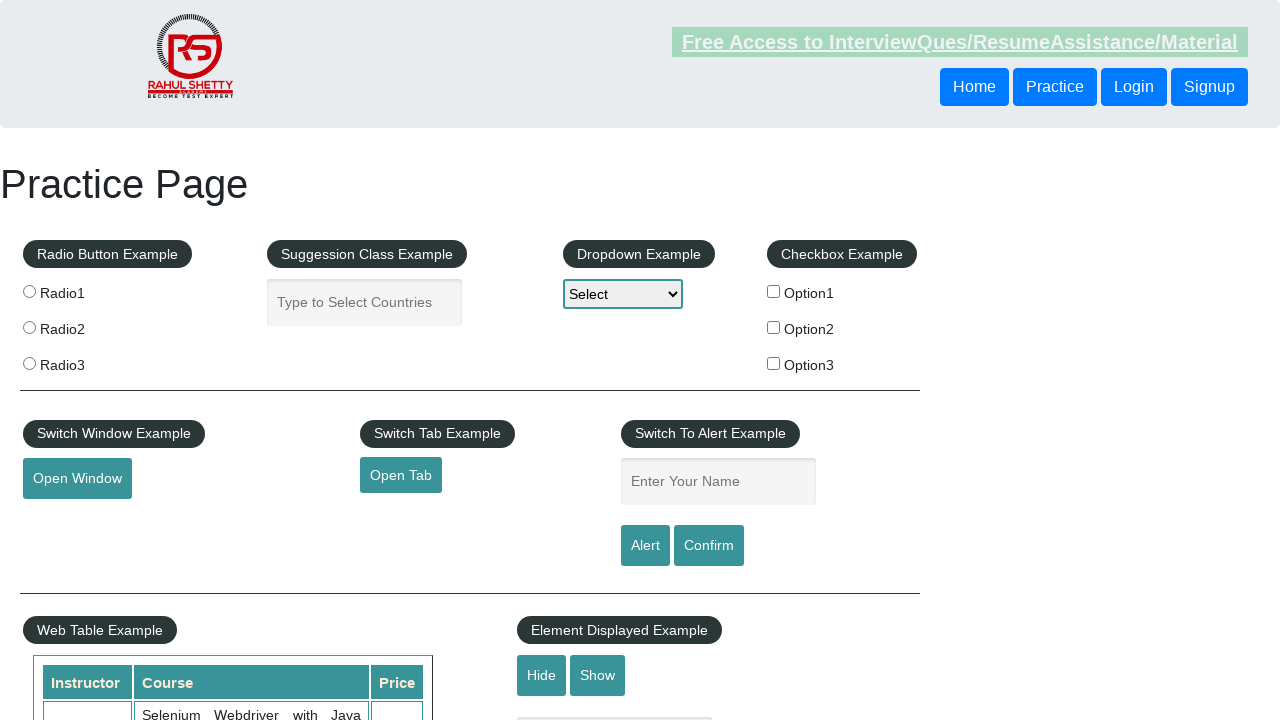